Tests switching between multiple windows/tabs by clicking on Google, Facebook, Lazada, and Tiki links, verifying each page loads correctly

Starting URL: https://automationfc.github.io/basic-form/index.html

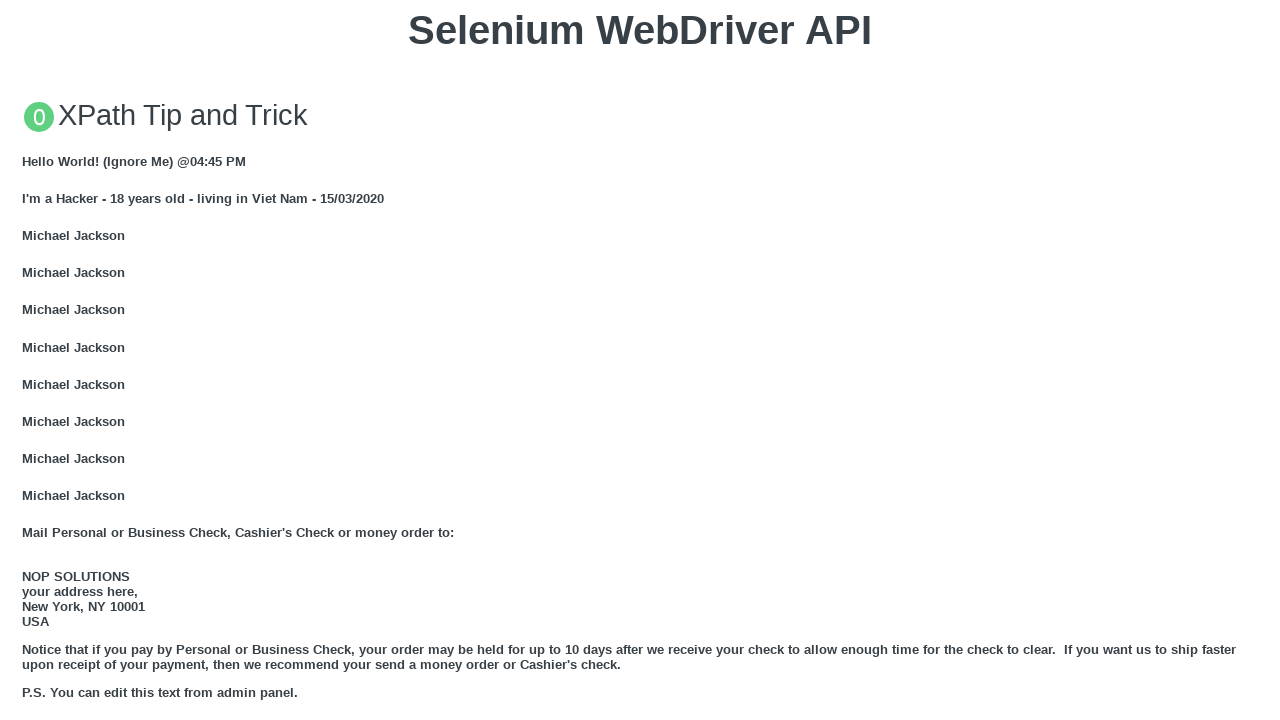

Clicked GOOGLE link to open new tab at (56, 360) on xpath=//a[text()='GOOGLE']
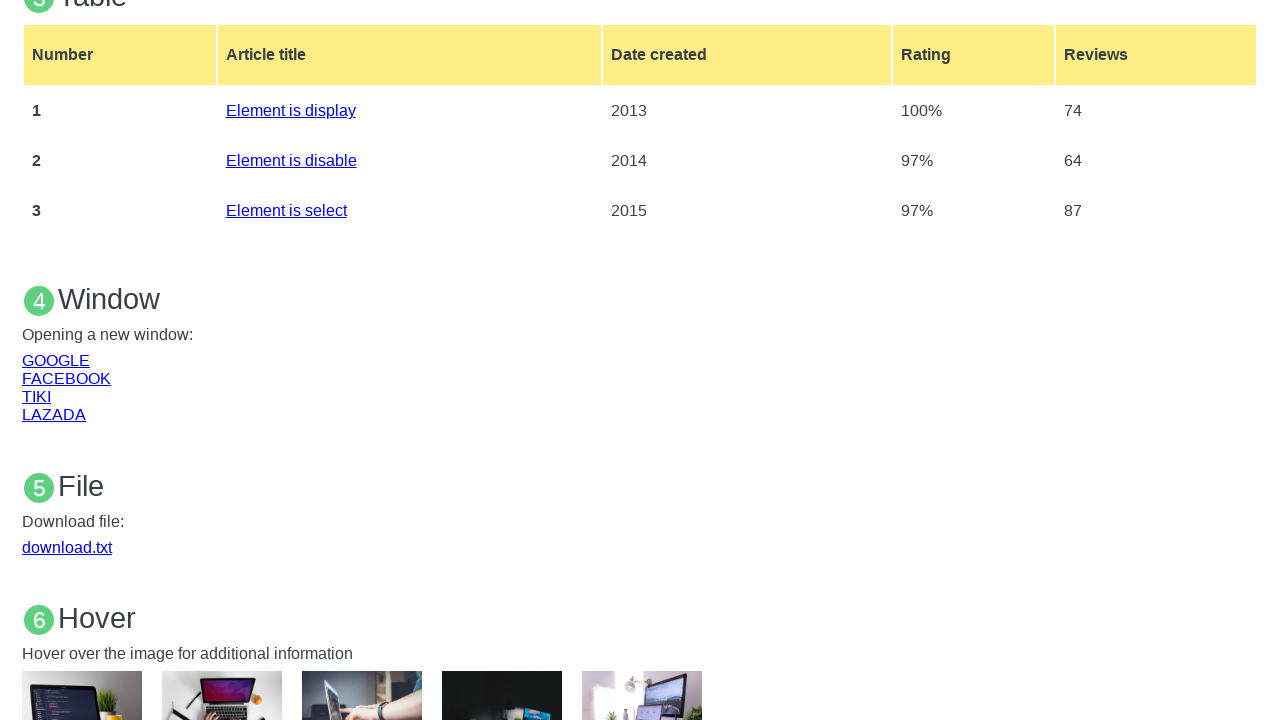

Google page loaded successfully
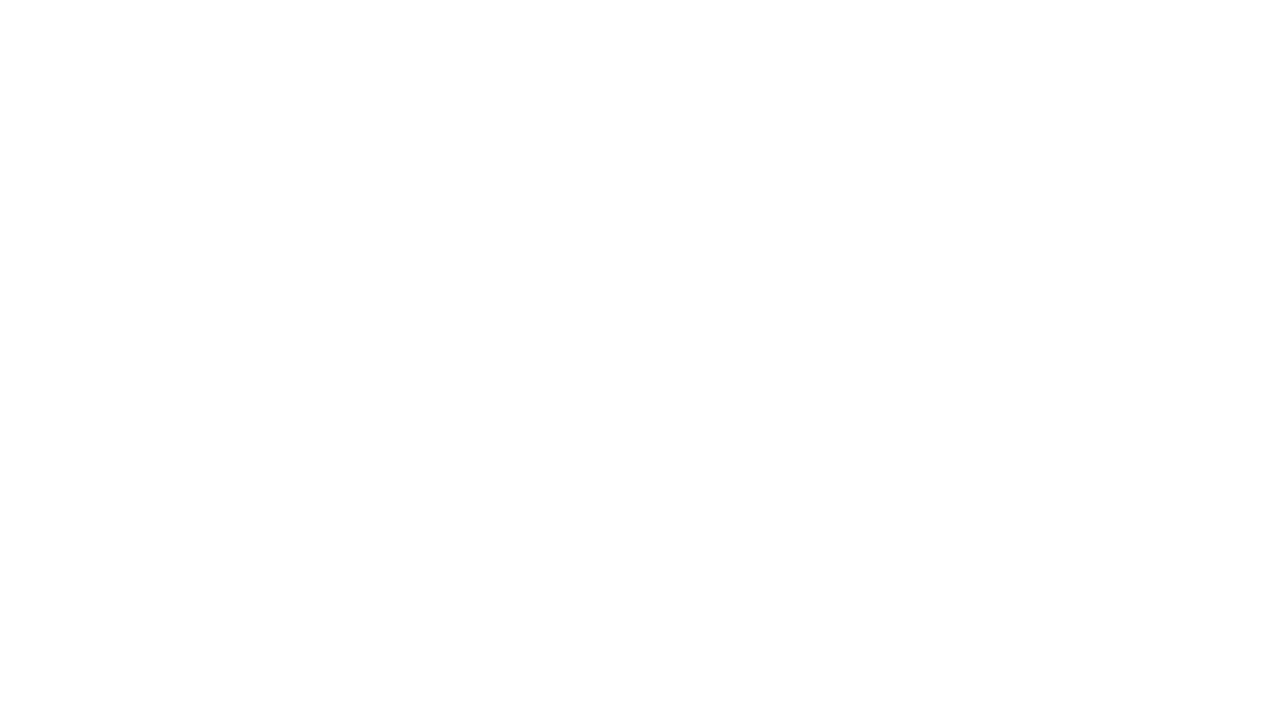

Switched back to parent page
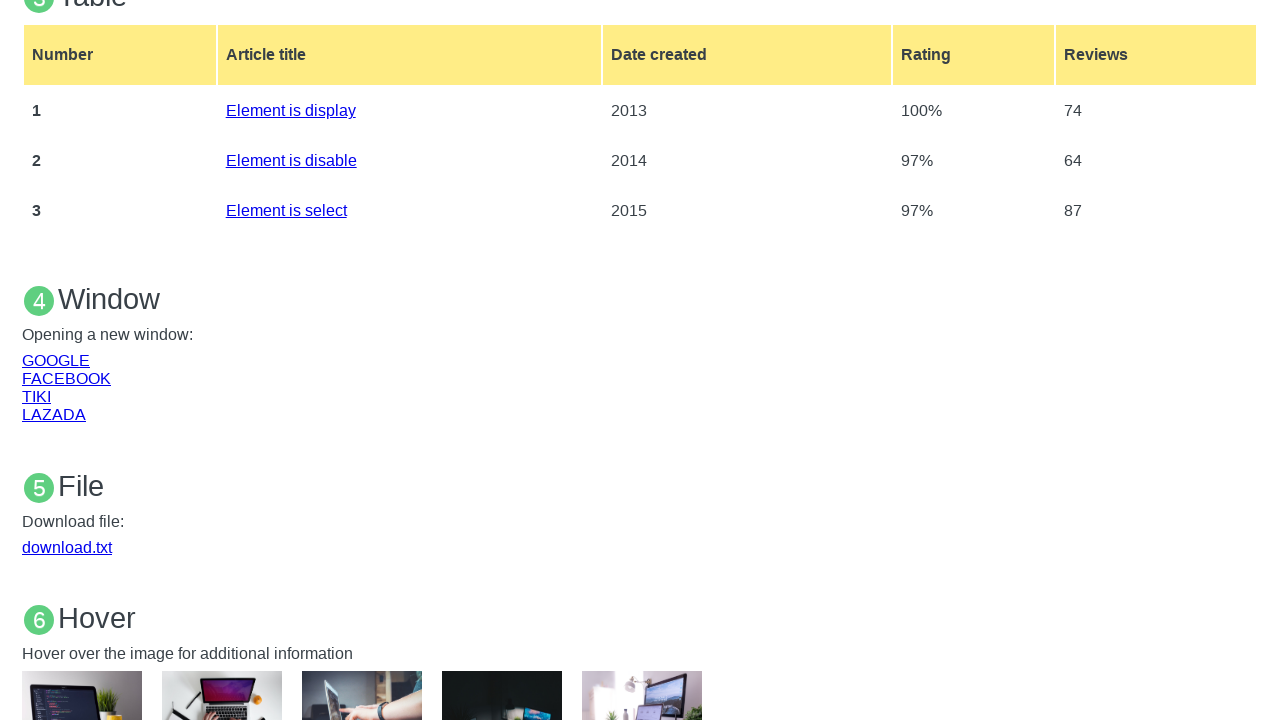

Clicked FACEBOOK link to open new tab at (66, 378) on xpath=//a[text()='FACEBOOK']
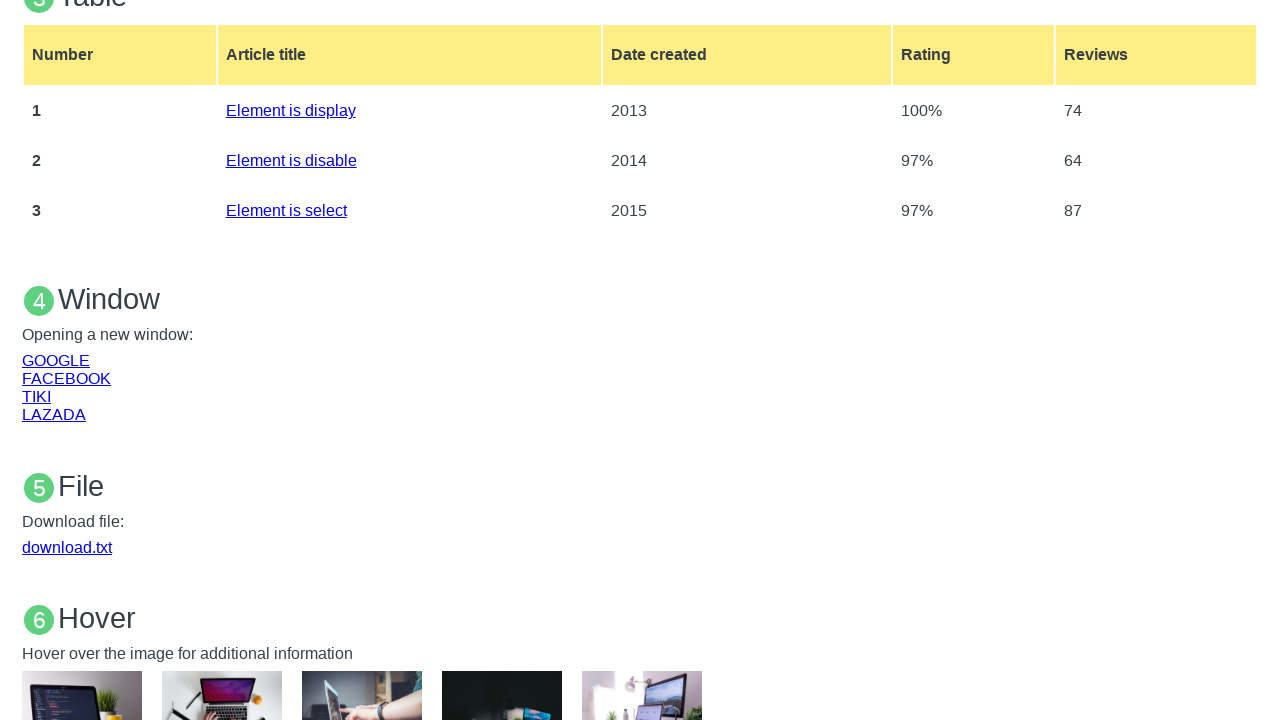

Facebook page loaded successfully
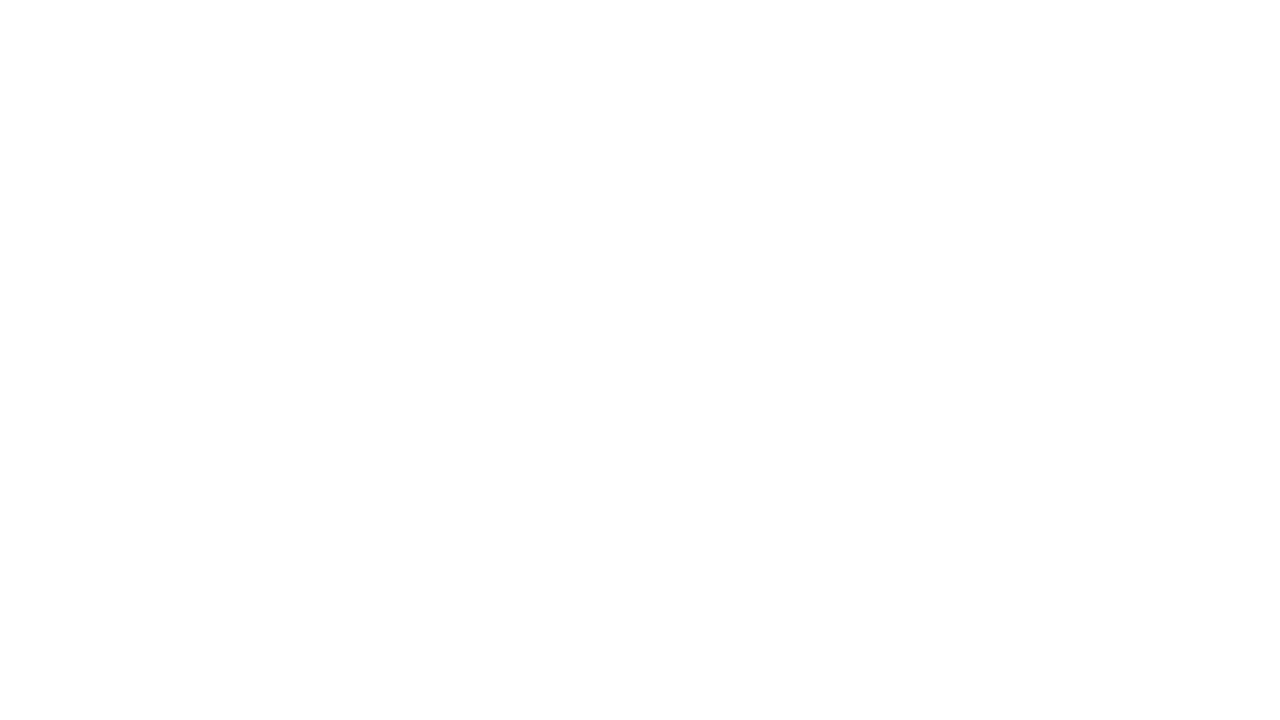

Switched back to parent page
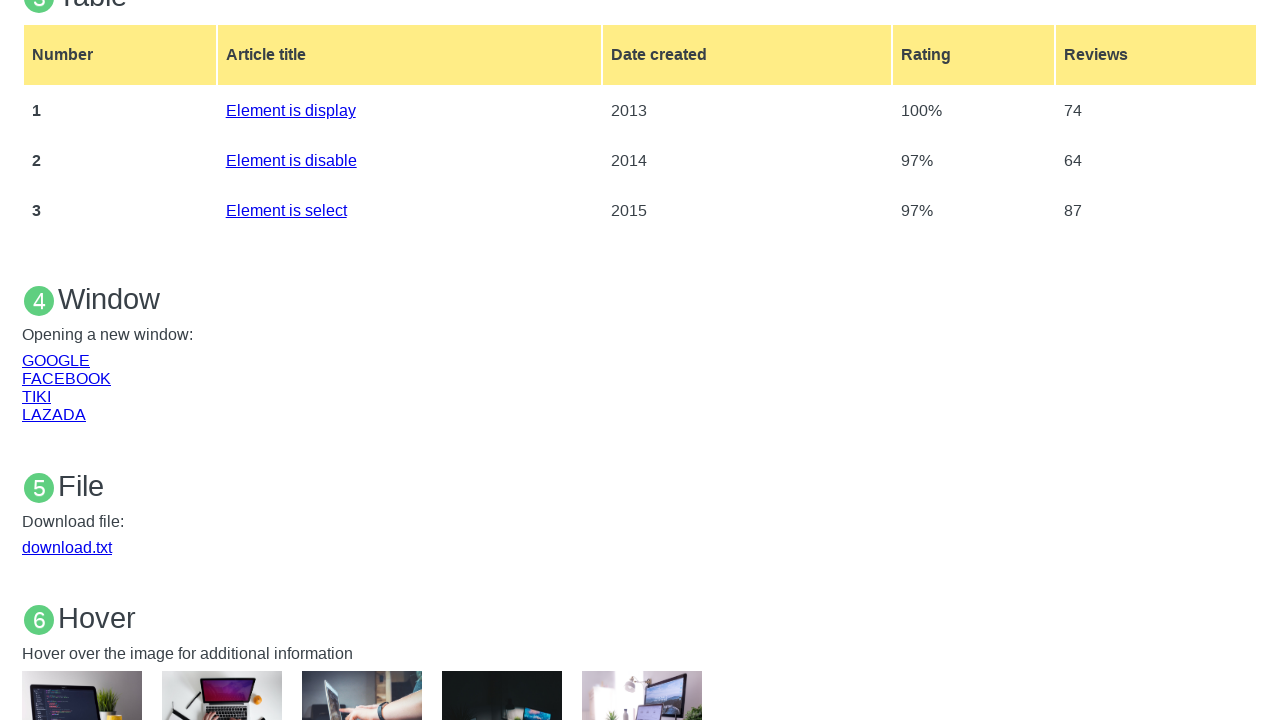

Clicked LAZADA link to open new tab at (54, 414) on xpath=//a[text()='LAZADA']
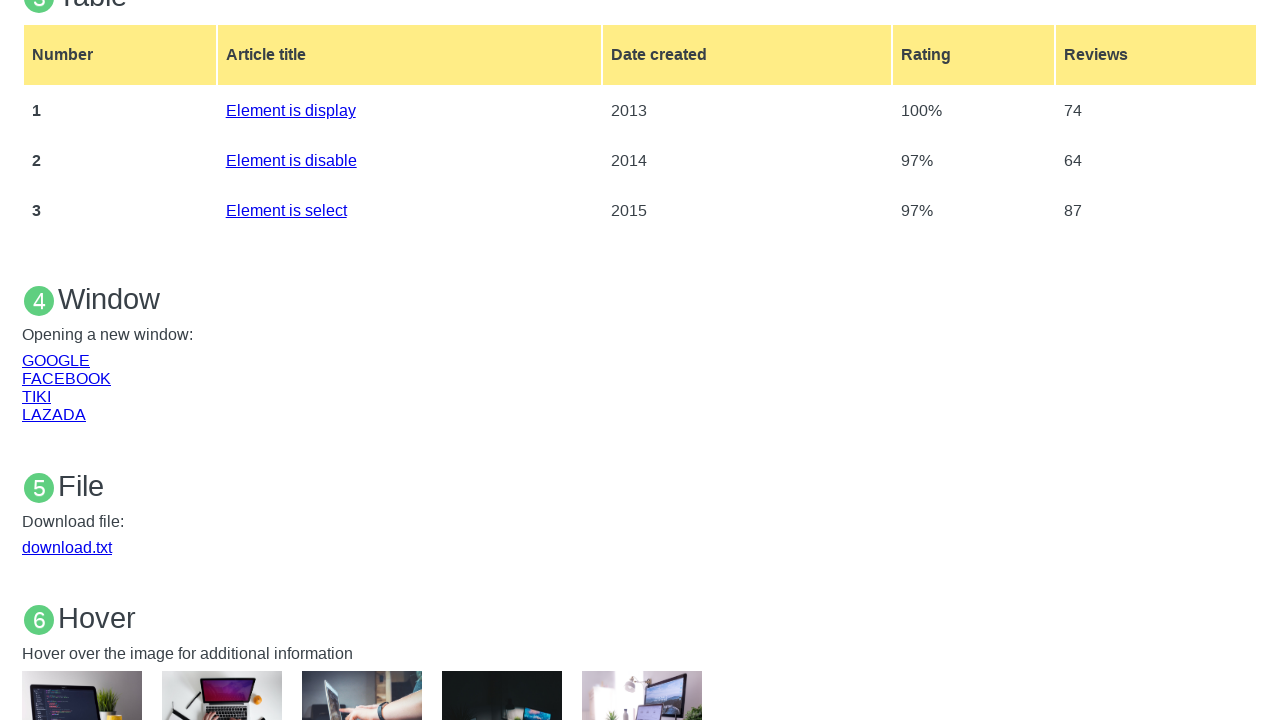

Lazada page loaded successfully
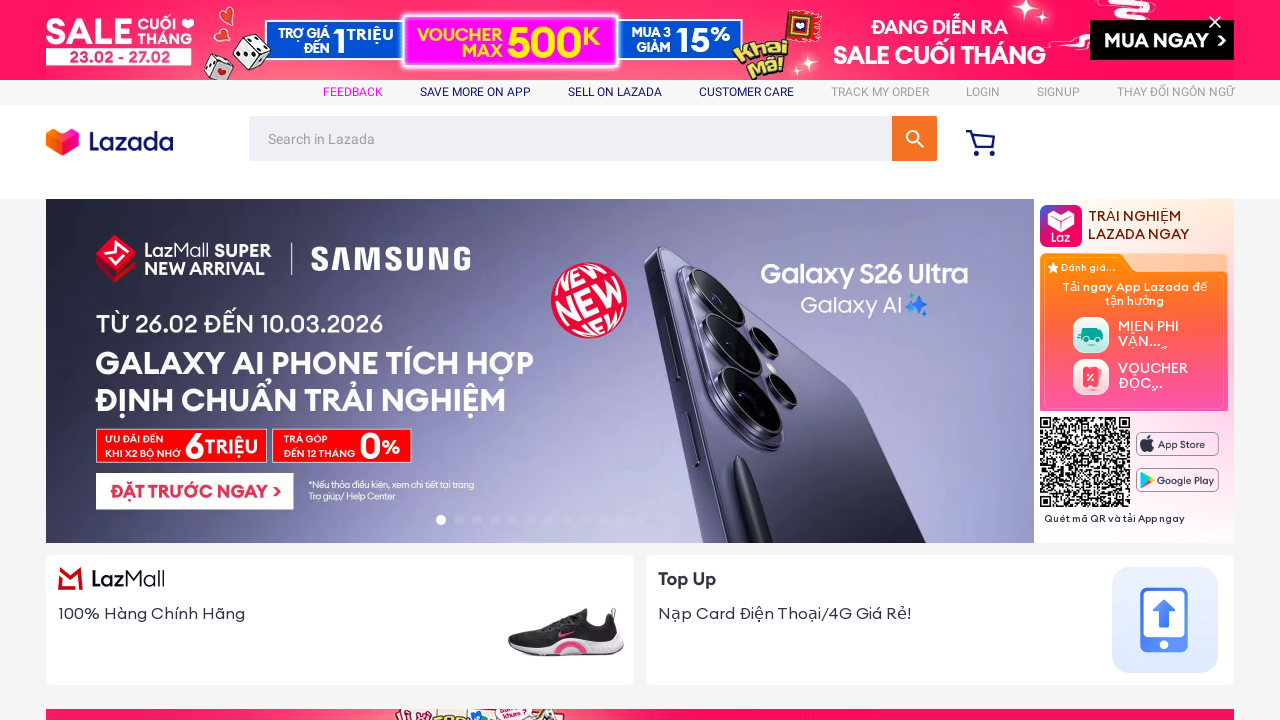

Switched back to parent page
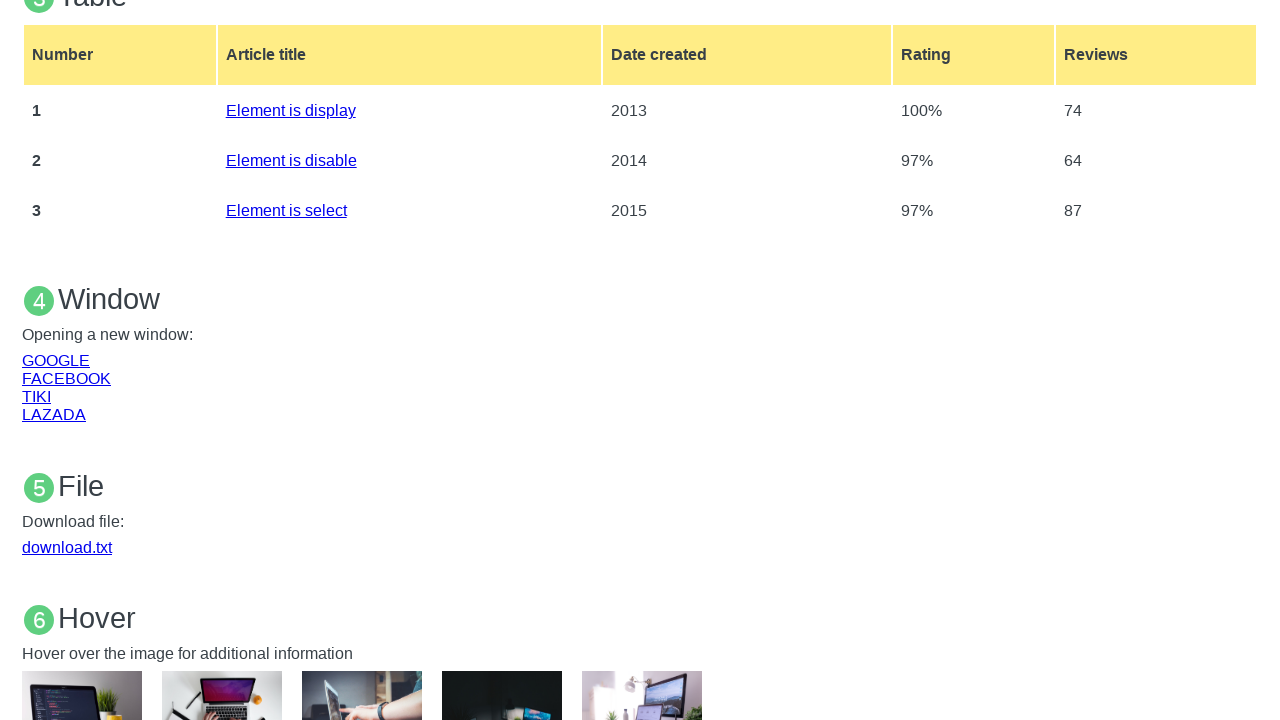

Clicked TIKI link to open new tab at (36, 396) on xpath=//a[text()='TIKI']
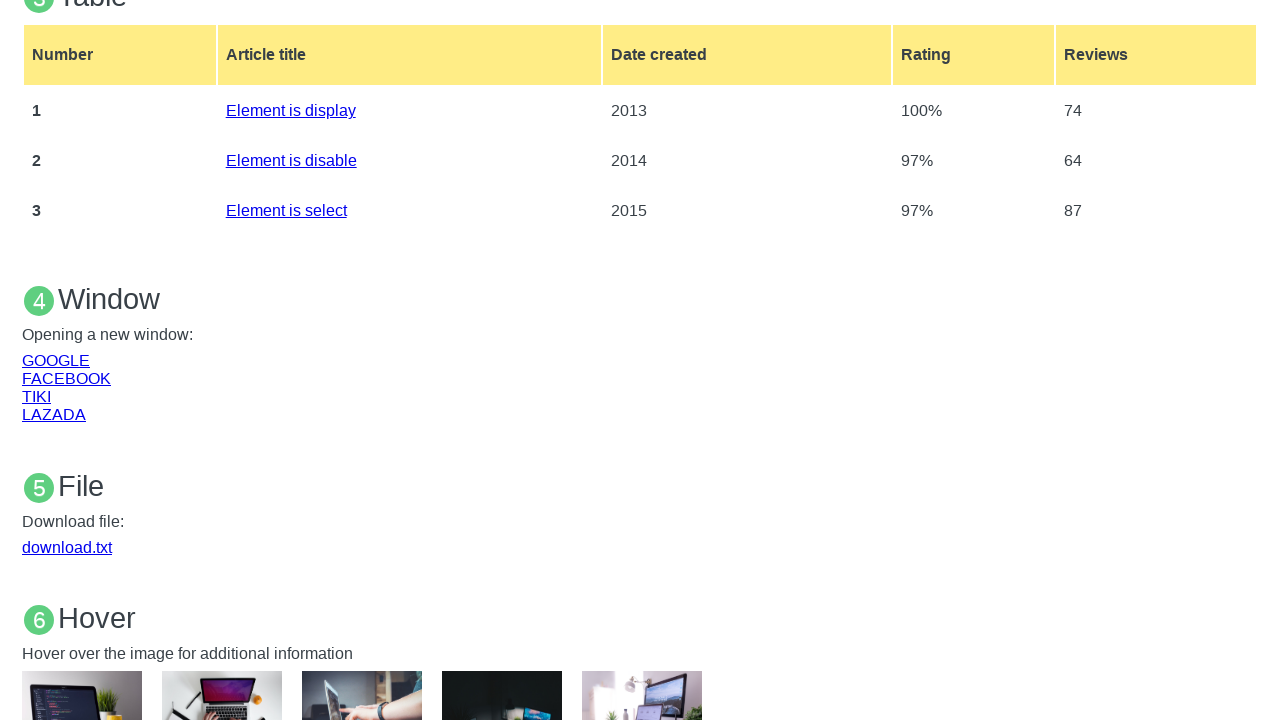

Tiki page loaded successfully
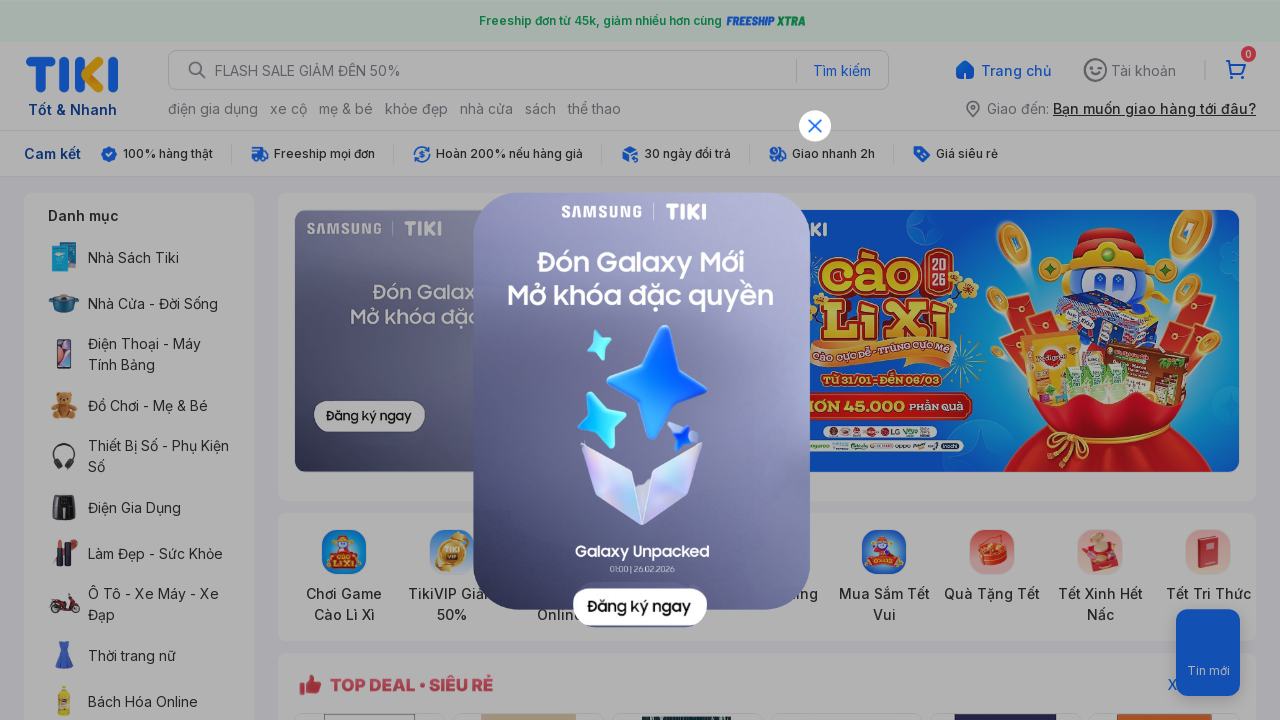

Closed Google tab
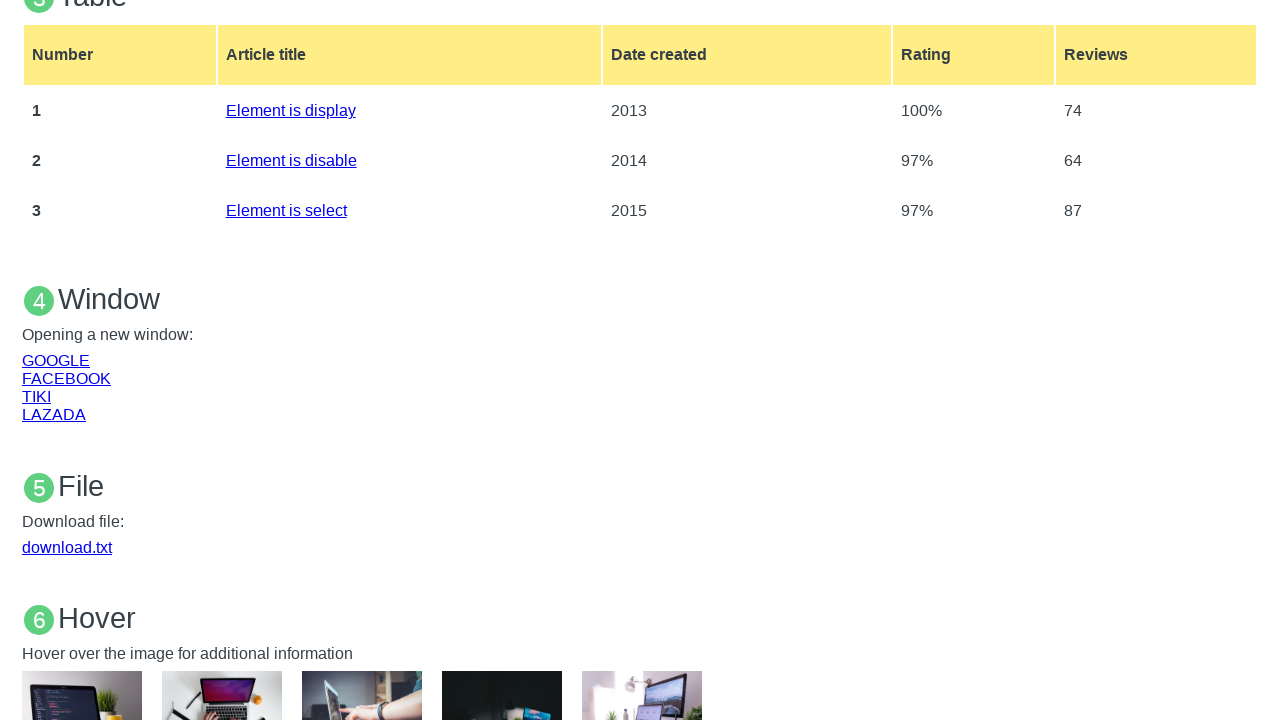

Closed Facebook tab
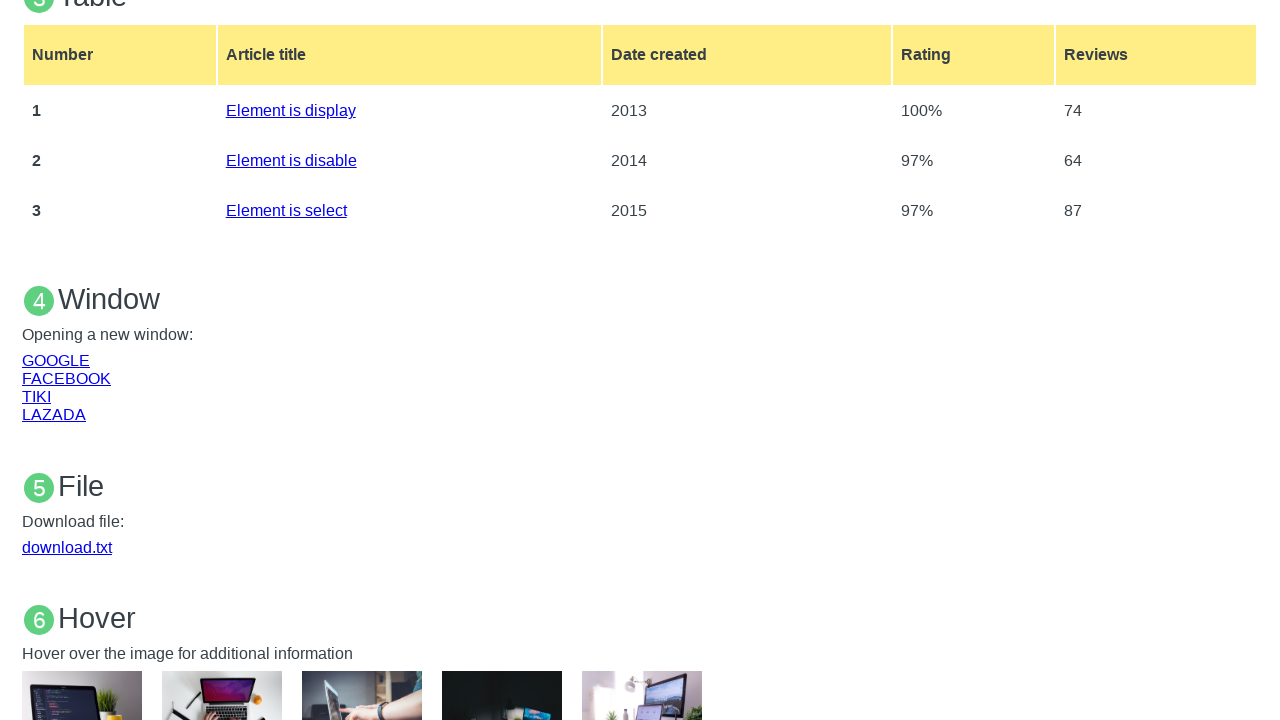

Closed Lazada tab
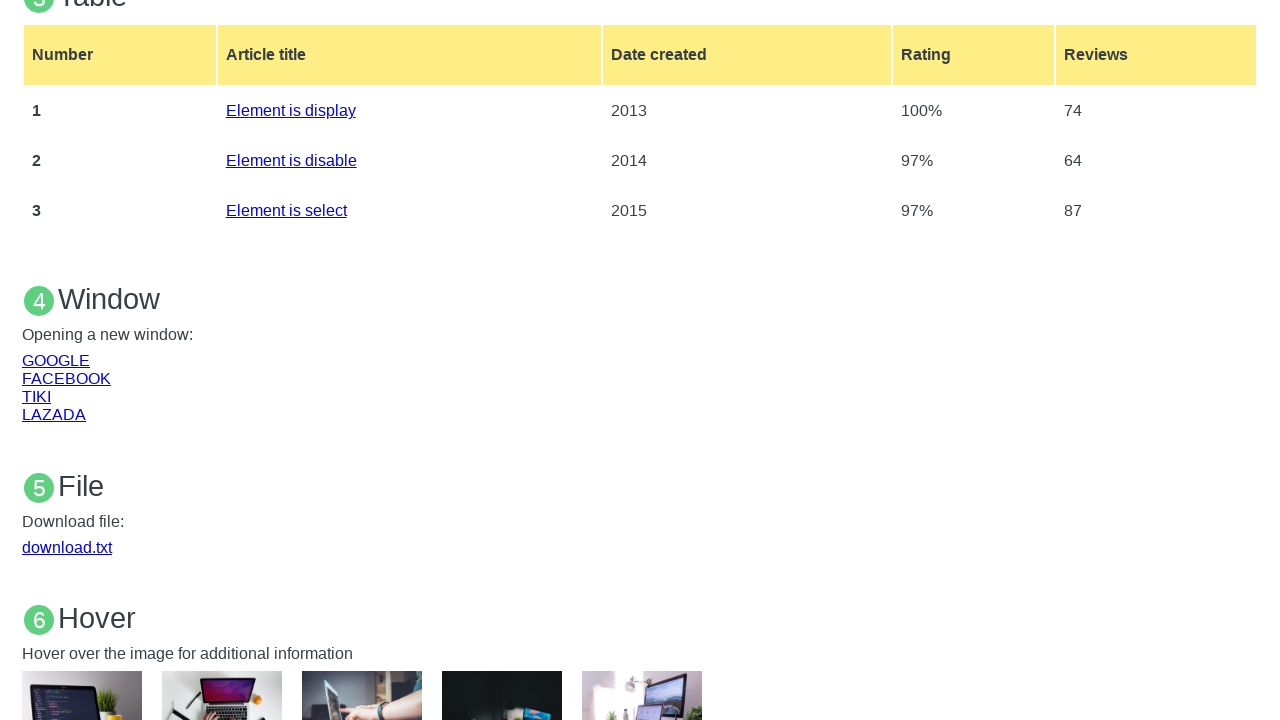

Closed Tiki tab
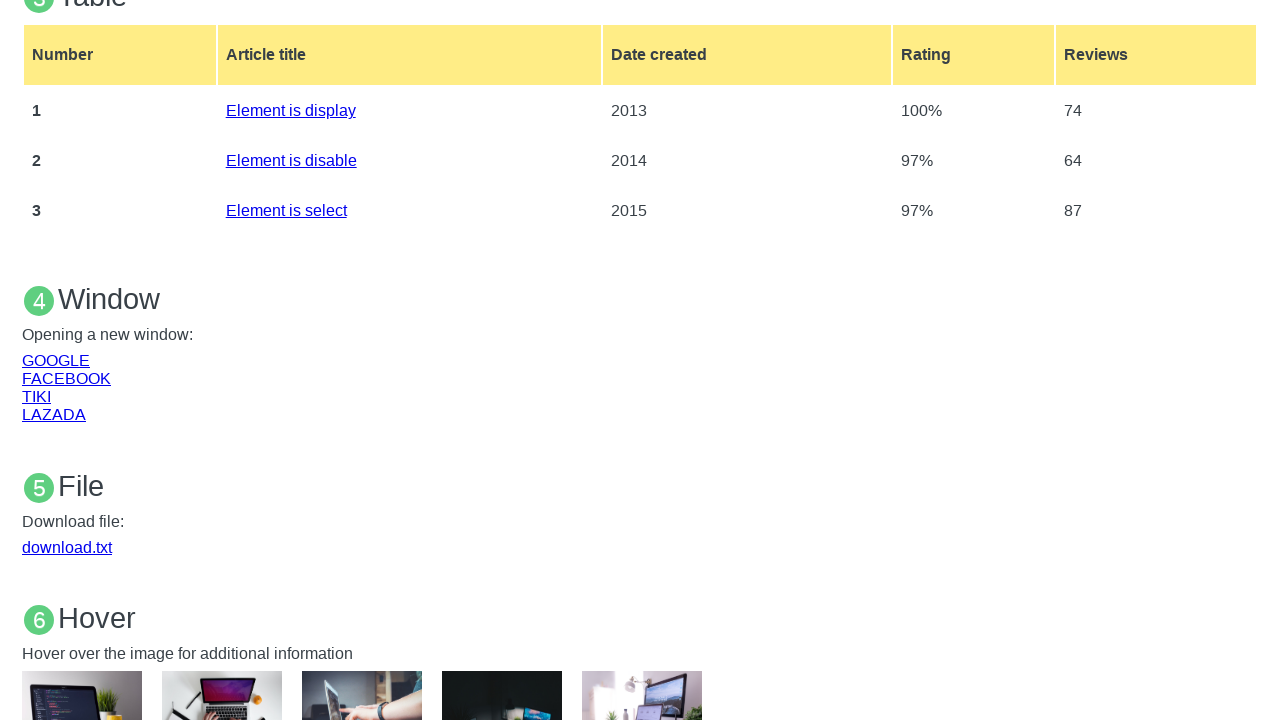

Verified return to parent page after closing all child tabs
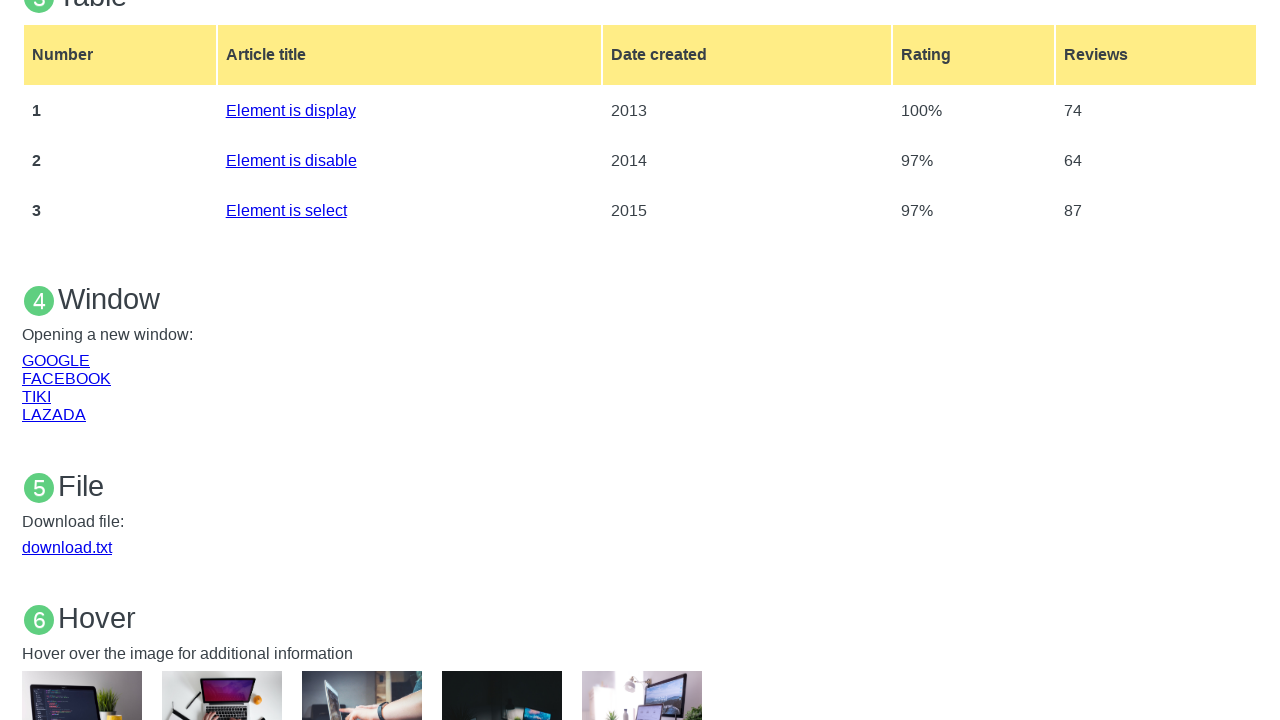

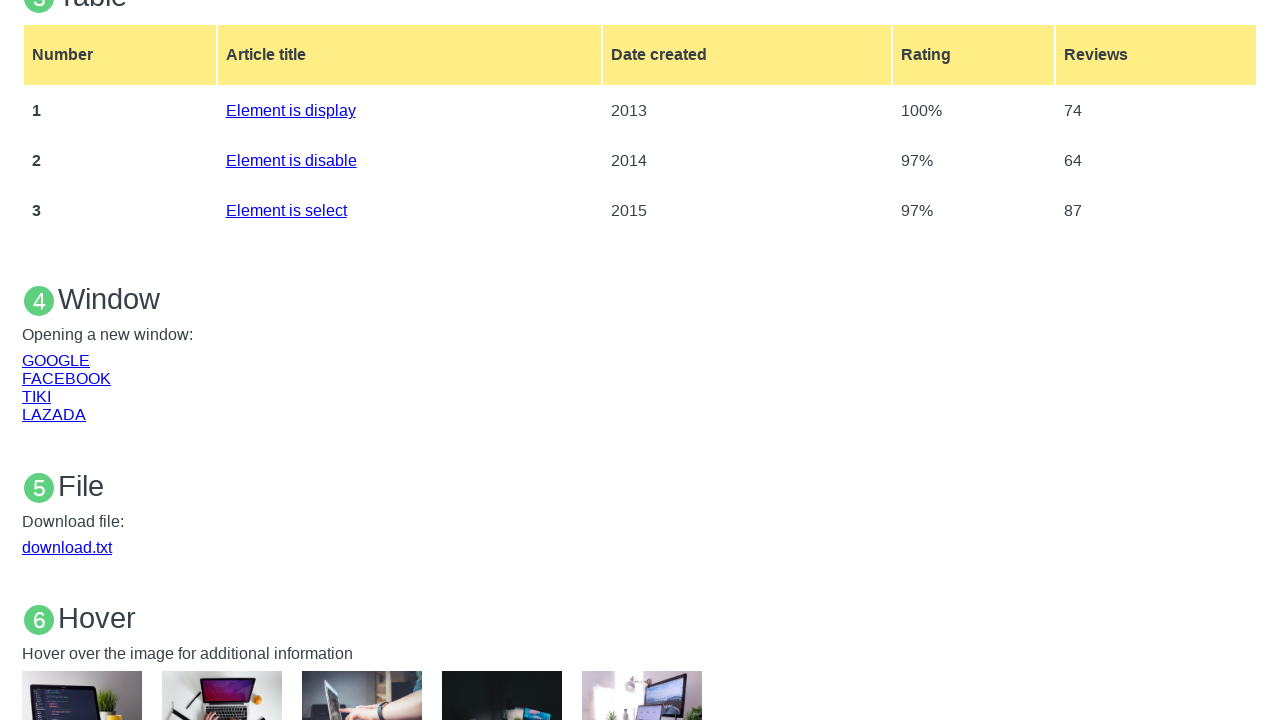